Tests dynamic element creation by clicking the Add Element button 5 times and verifying Delete buttons appear

Starting URL: http://the-internet.herokuapp.com/add_remove_elements/

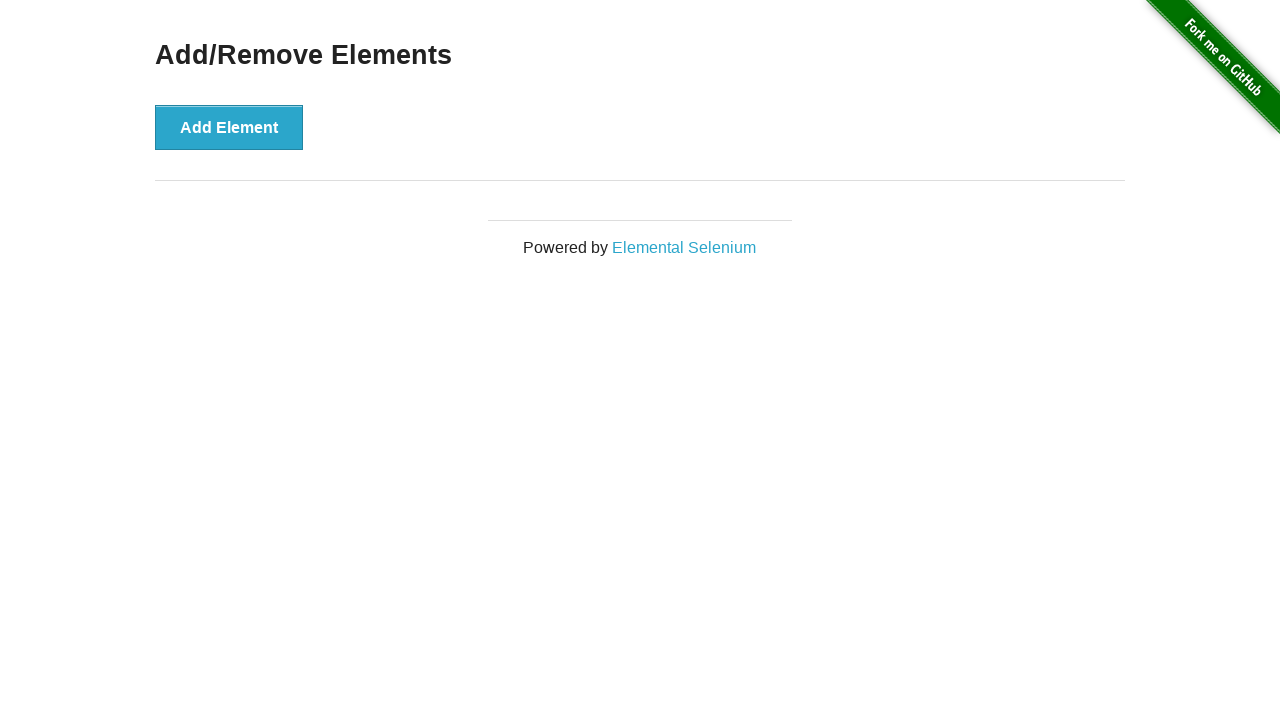

Navigated to Add/Remove Elements page
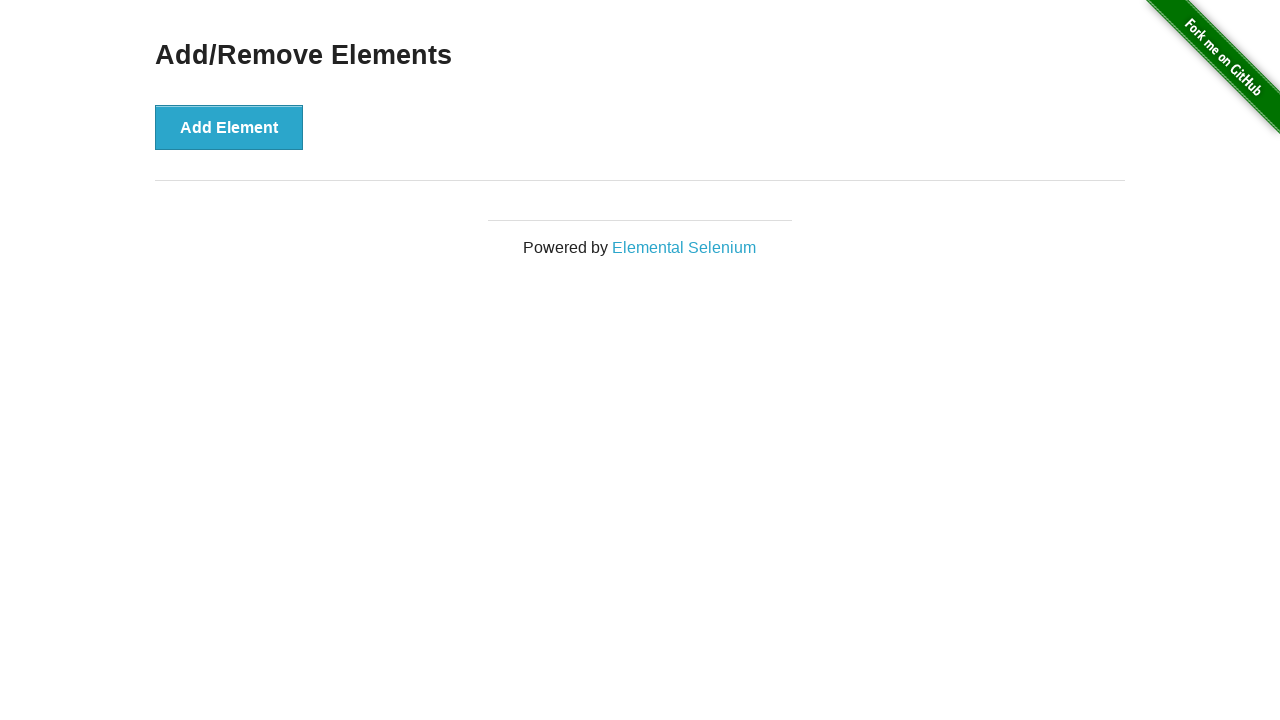

Clicked Add Element button at (229, 127) on button[onclick='addElement()']
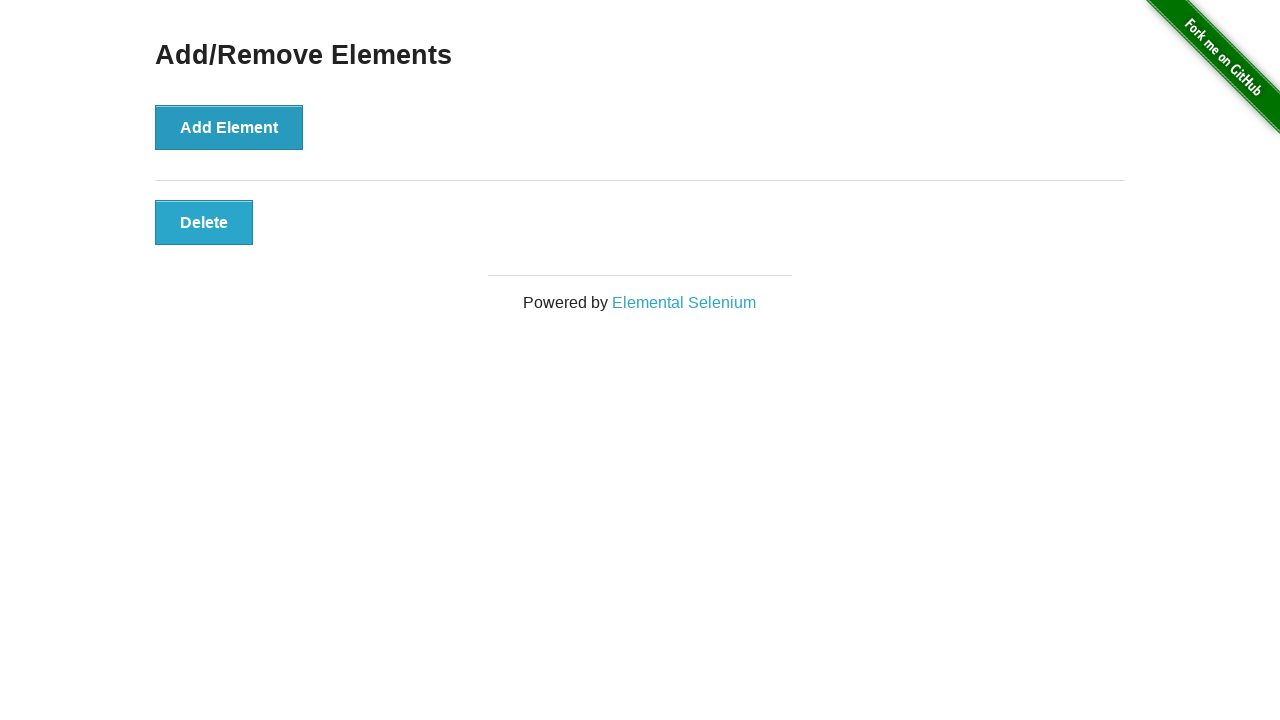

Clicked Add Element button at (229, 127) on button[onclick='addElement()']
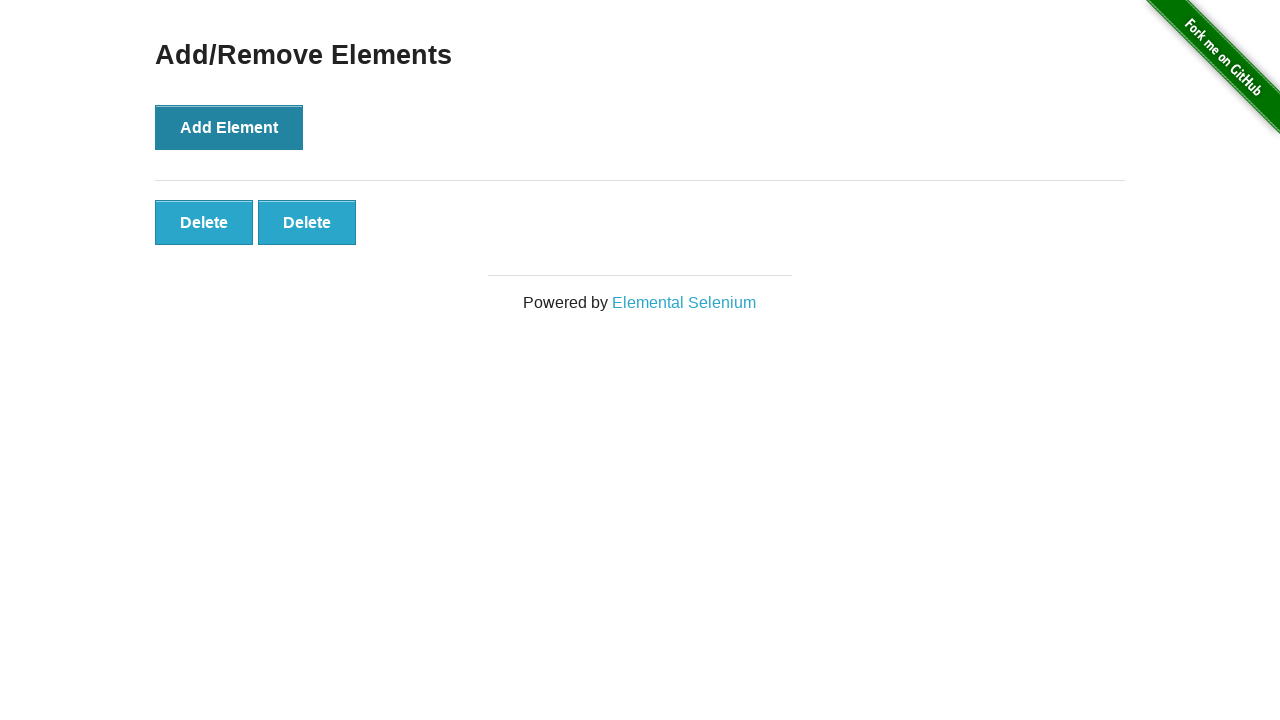

Clicked Add Element button at (229, 127) on button[onclick='addElement()']
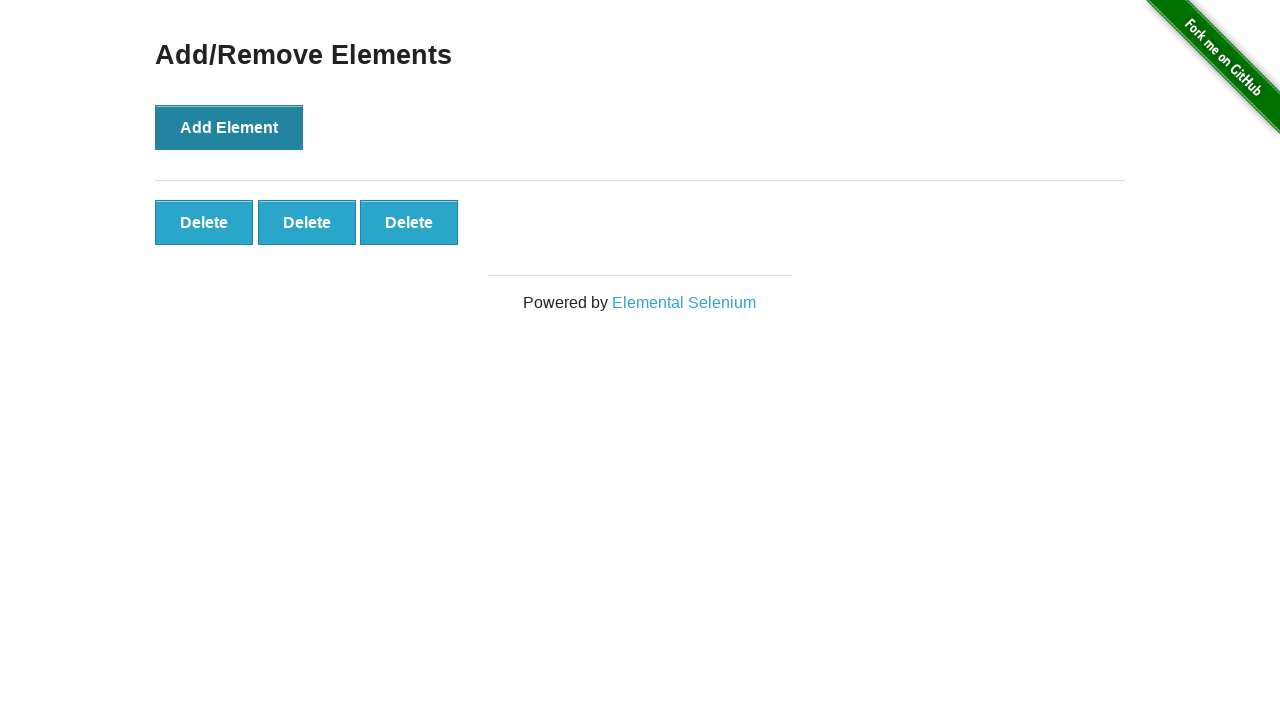

Clicked Add Element button at (229, 127) on button[onclick='addElement()']
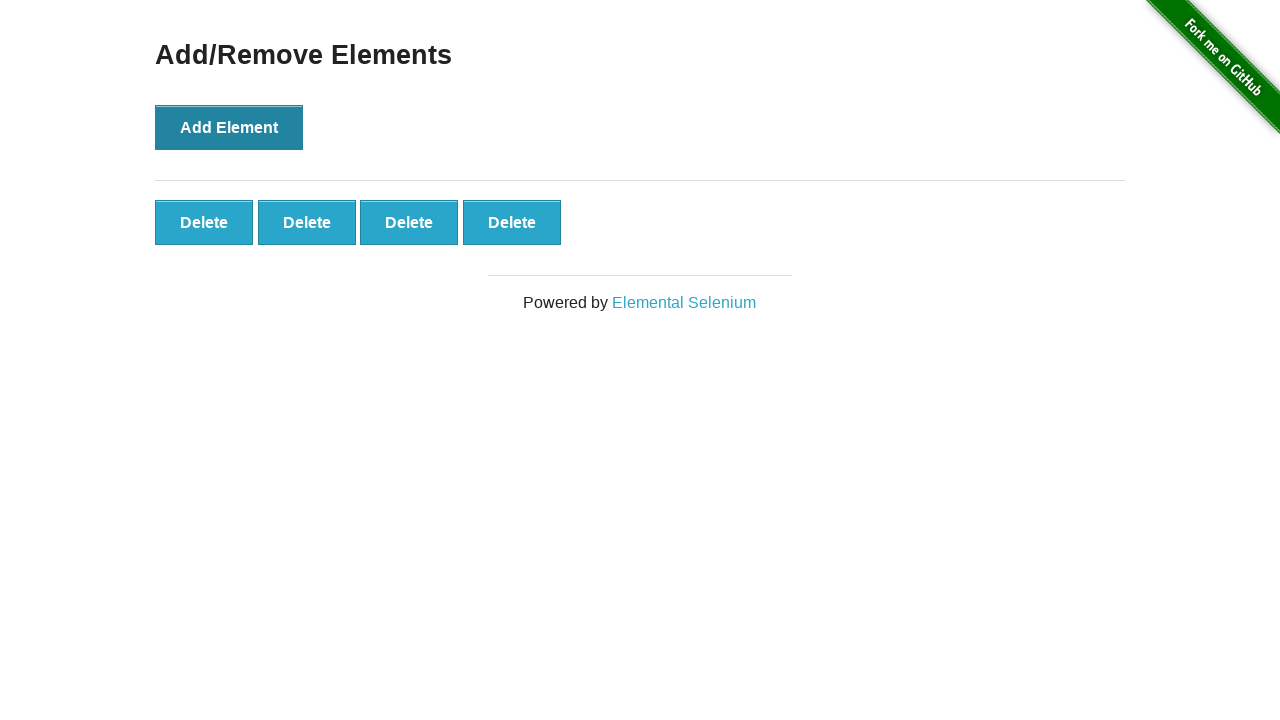

Clicked Add Element button at (229, 127) on button[onclick='addElement()']
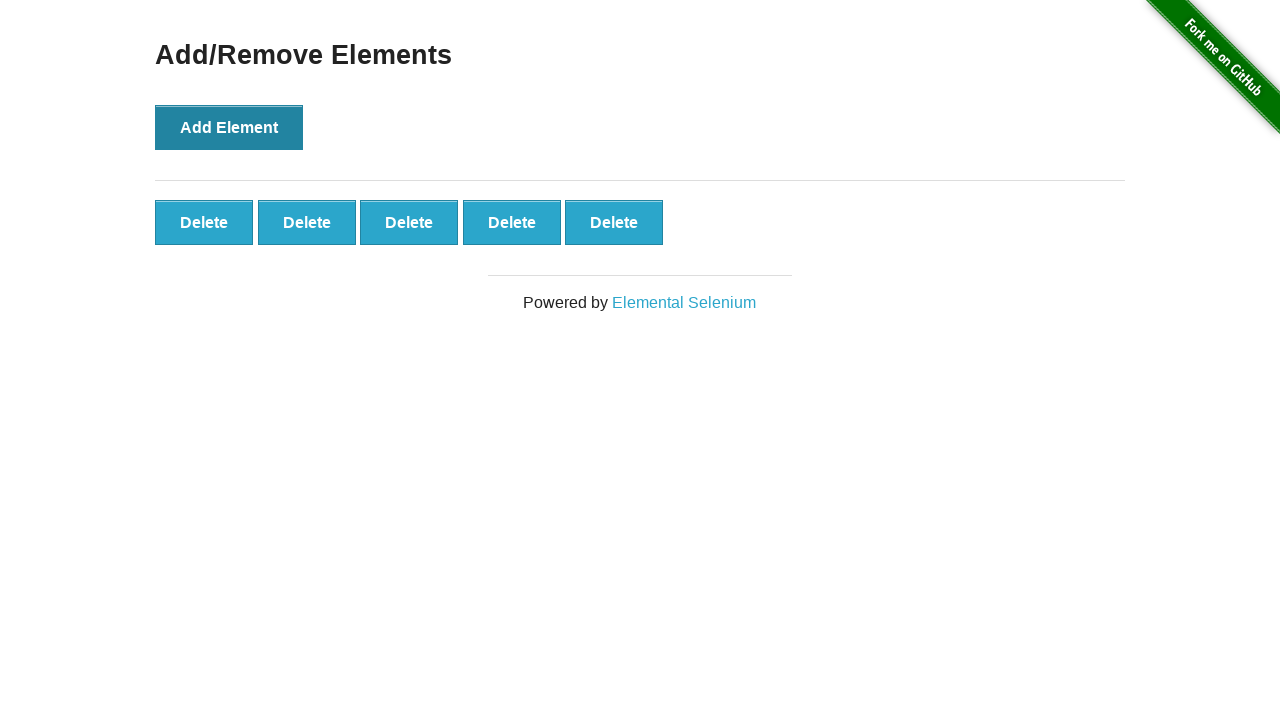

Delete buttons appeared on page
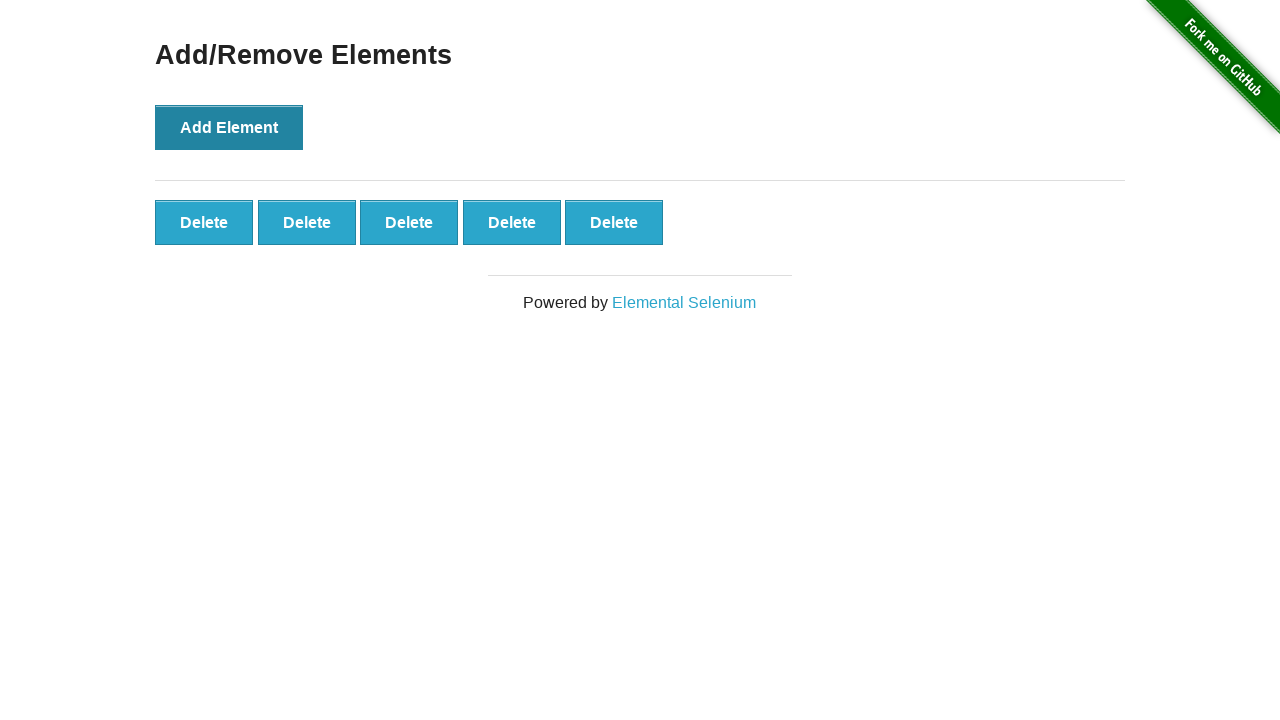

Retrieved all Delete buttons, found 5
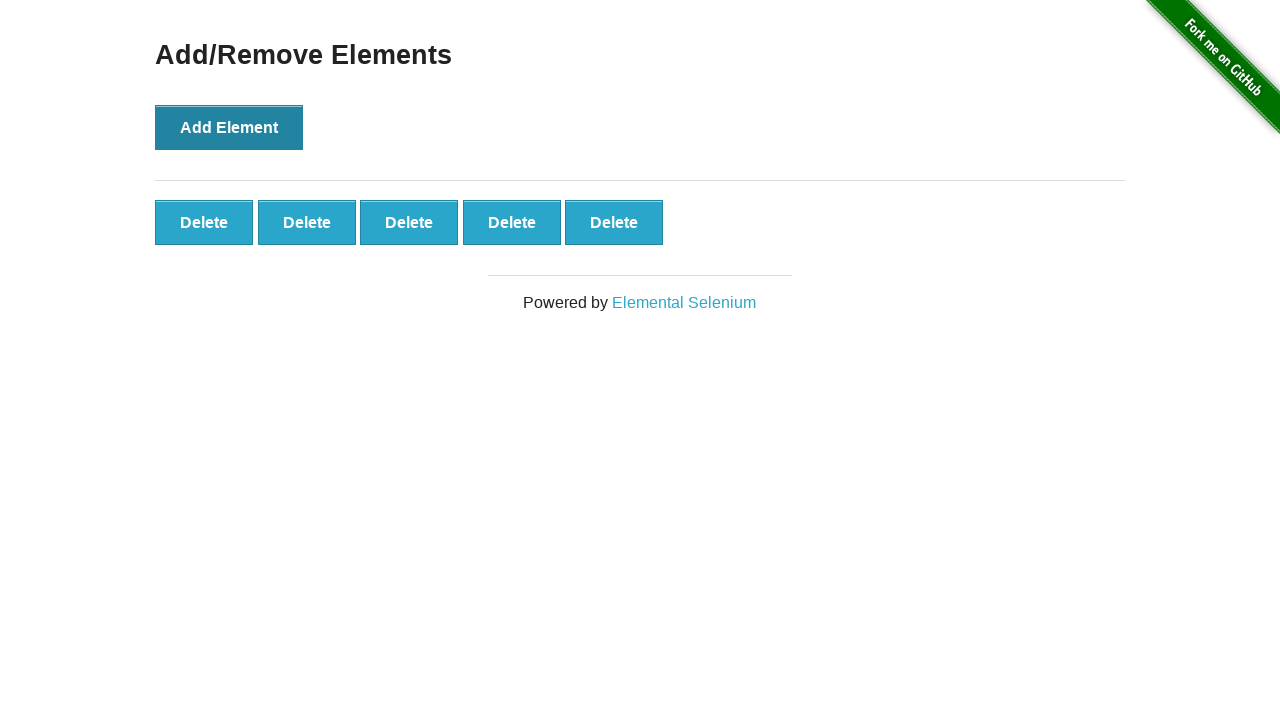

Verified that exactly 5 Delete buttons were created
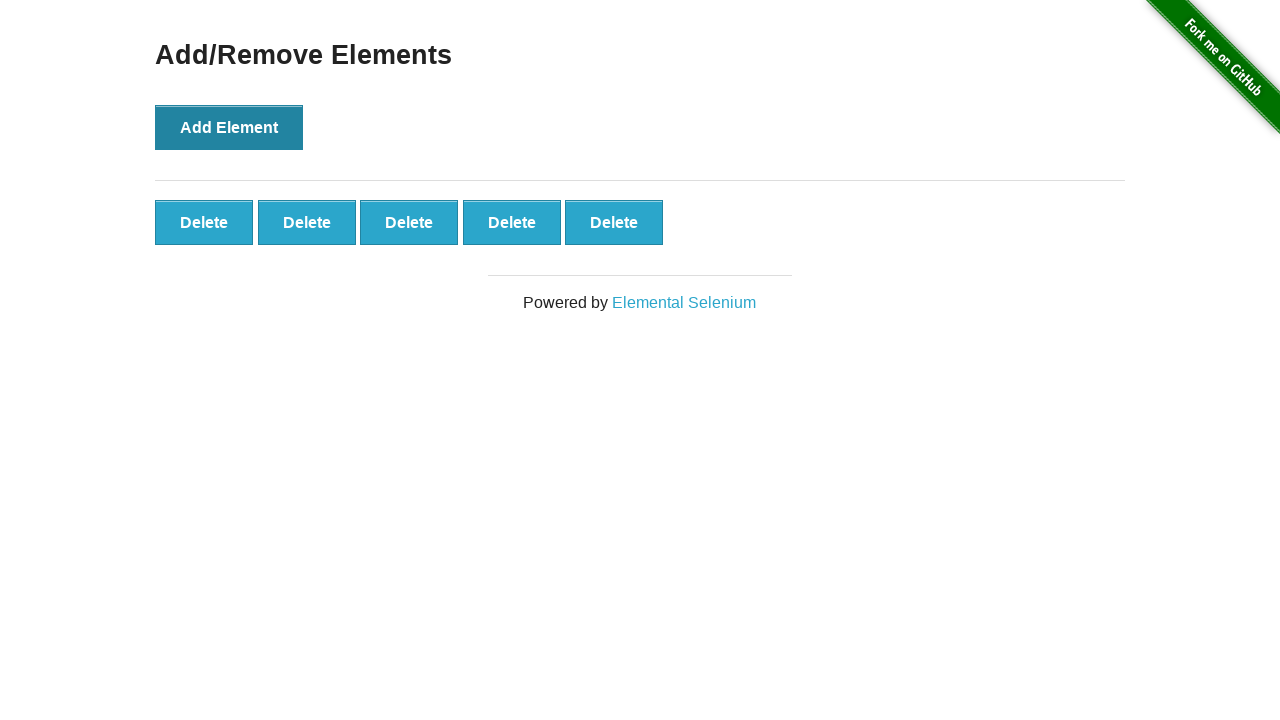

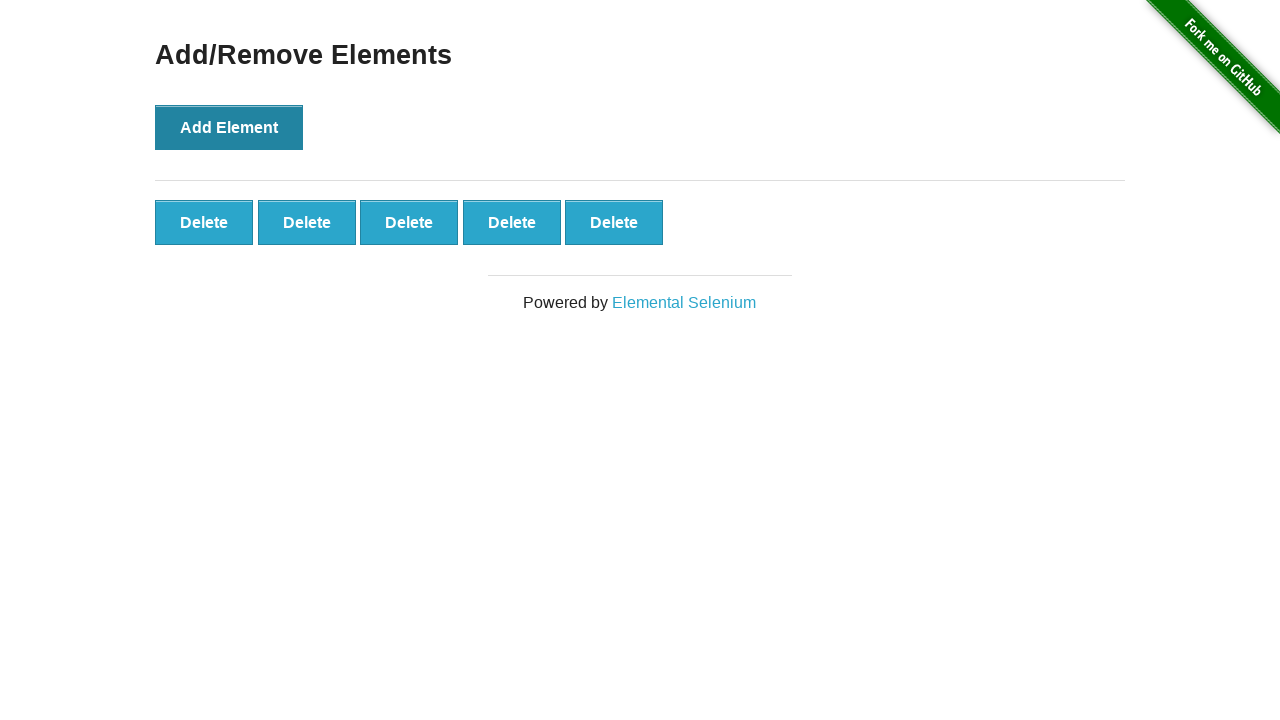